Tests dropdown functionality on a practice page by locating a car selection dropdown, verifying options are available, and selecting an option from it.

Starting URL: https://www.letskodeit.com/practice

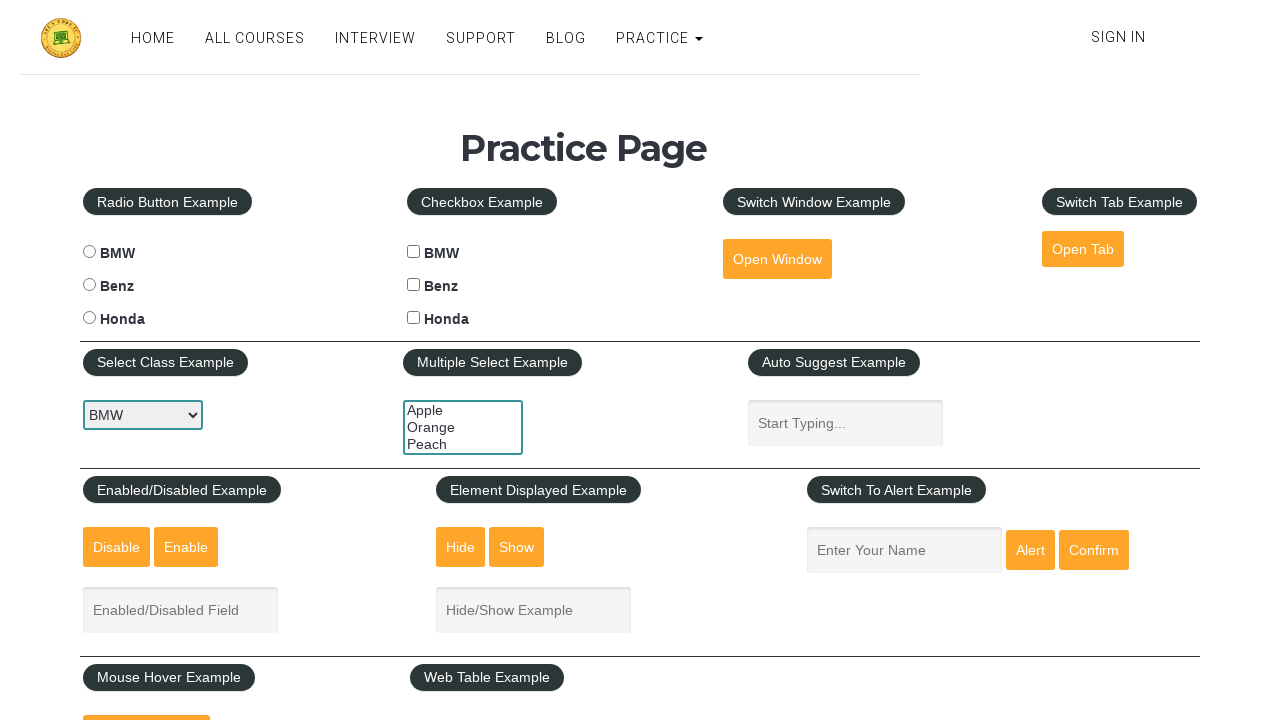

Car selection dropdown element is now visible
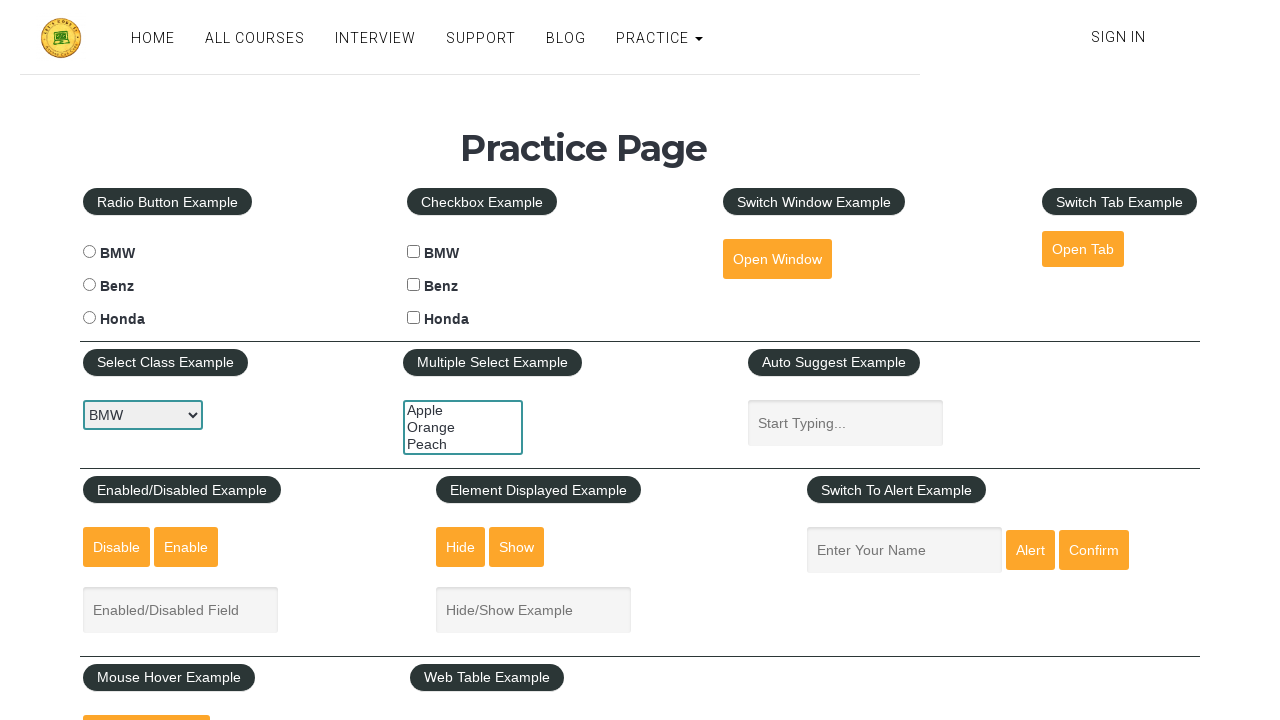

Located car selection dropdown element
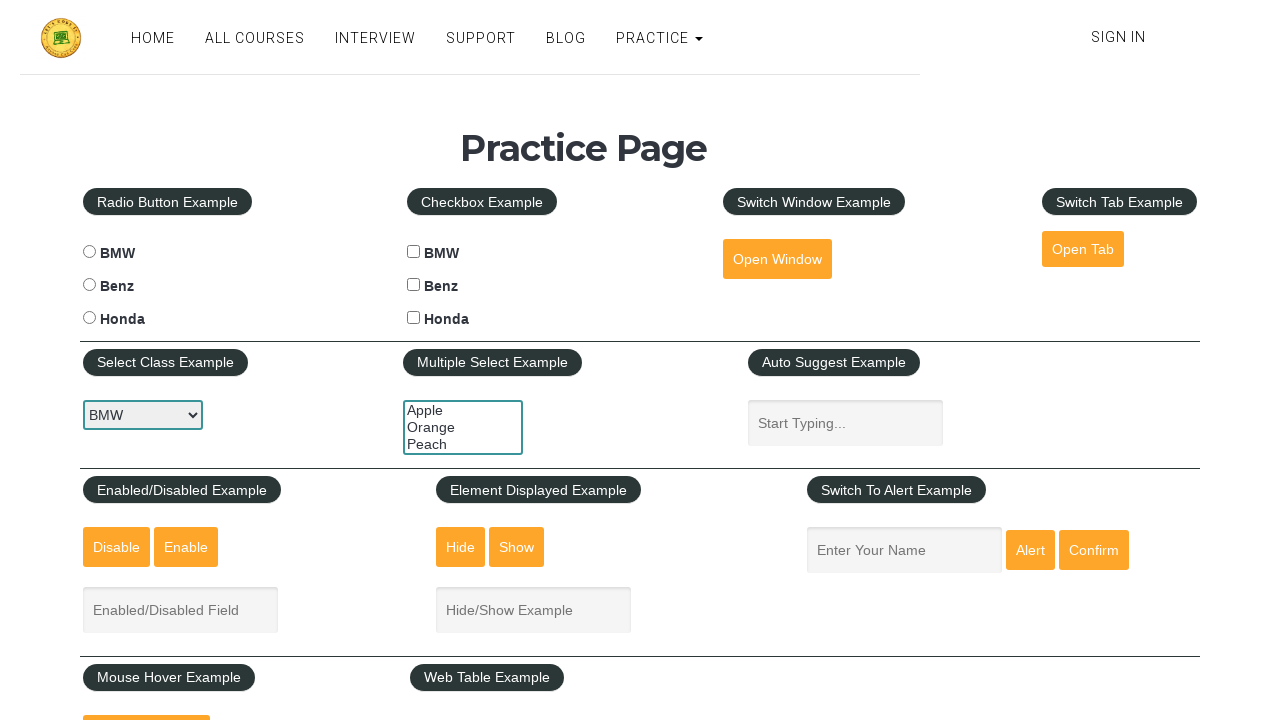

Selected 'benz' option from car selection dropdown on #carselect
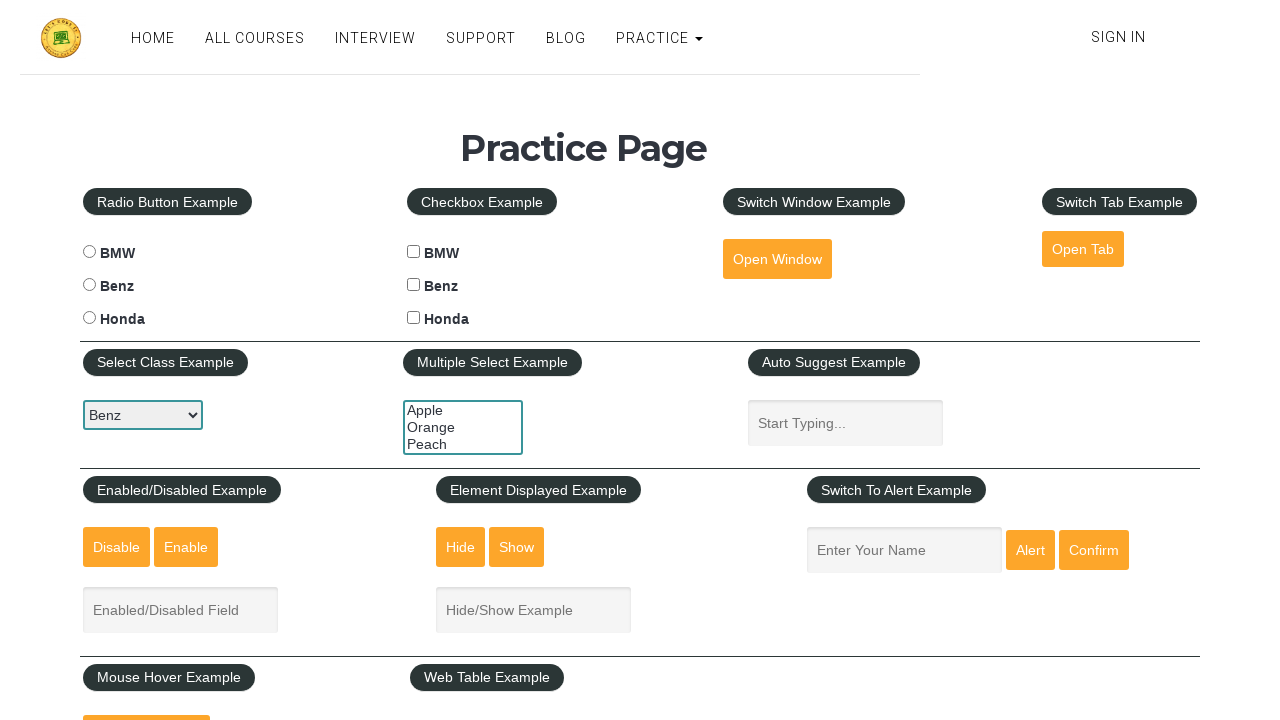

Verified that 'benz' option was successfully selected in dropdown
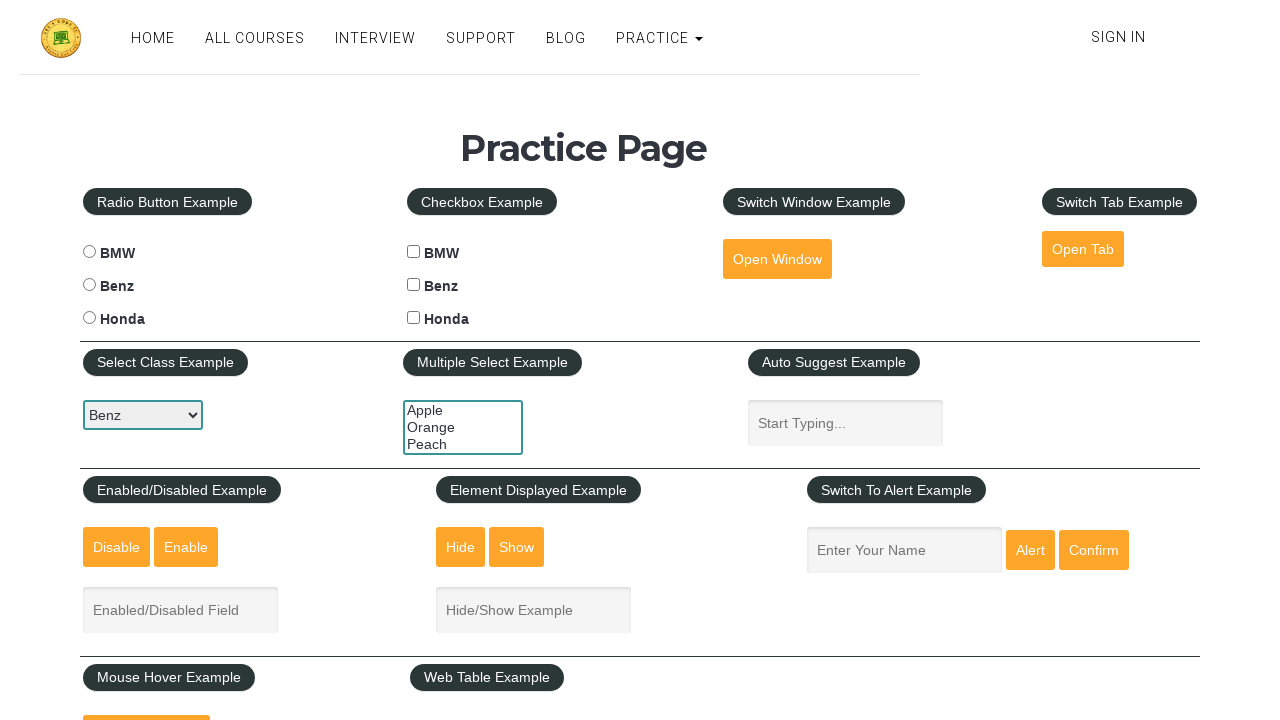

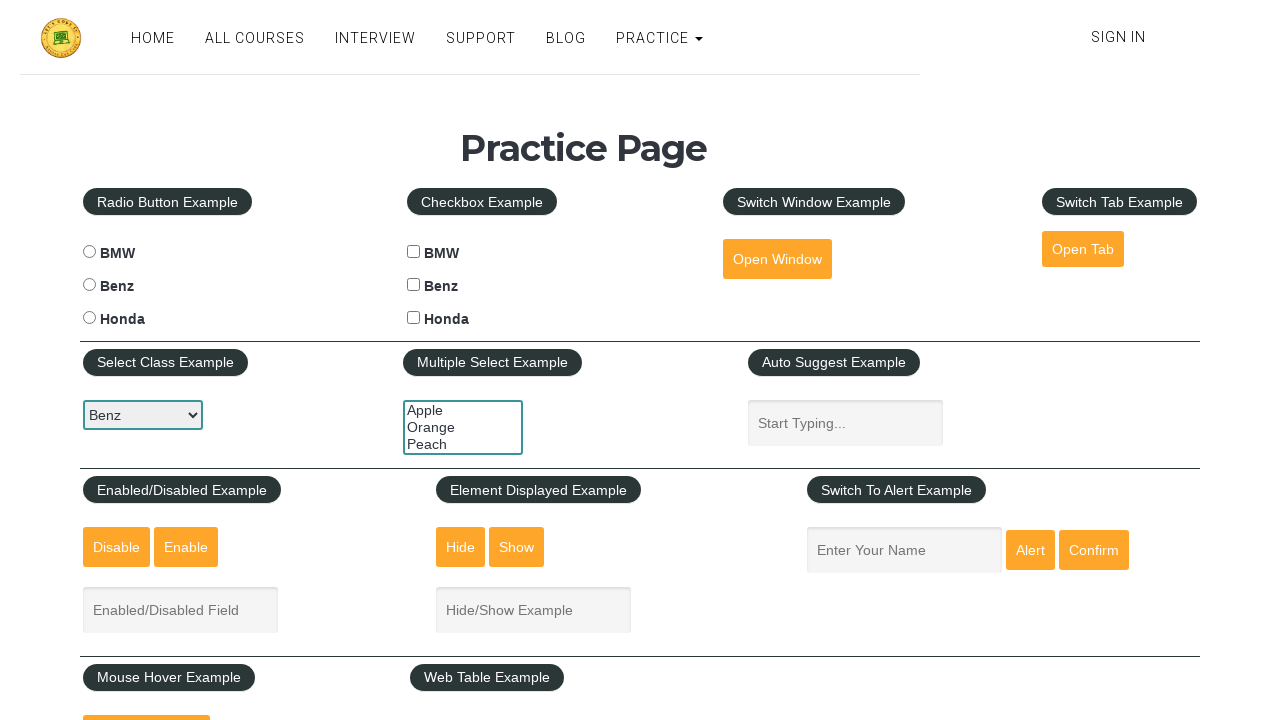